Tests navigation to WebdriverIO website and verifies the page loads correctly by checking the title

Starting URL: https://webdriver.io

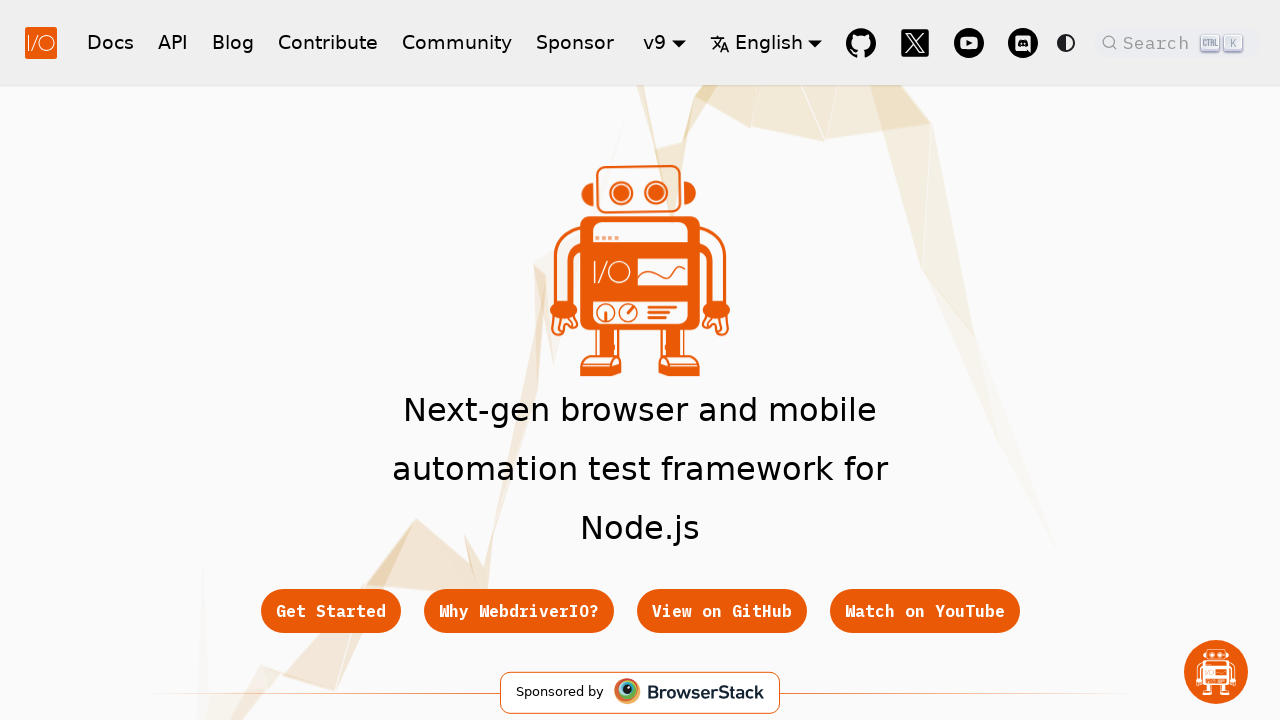

Waited for page to reach domcontentloaded state
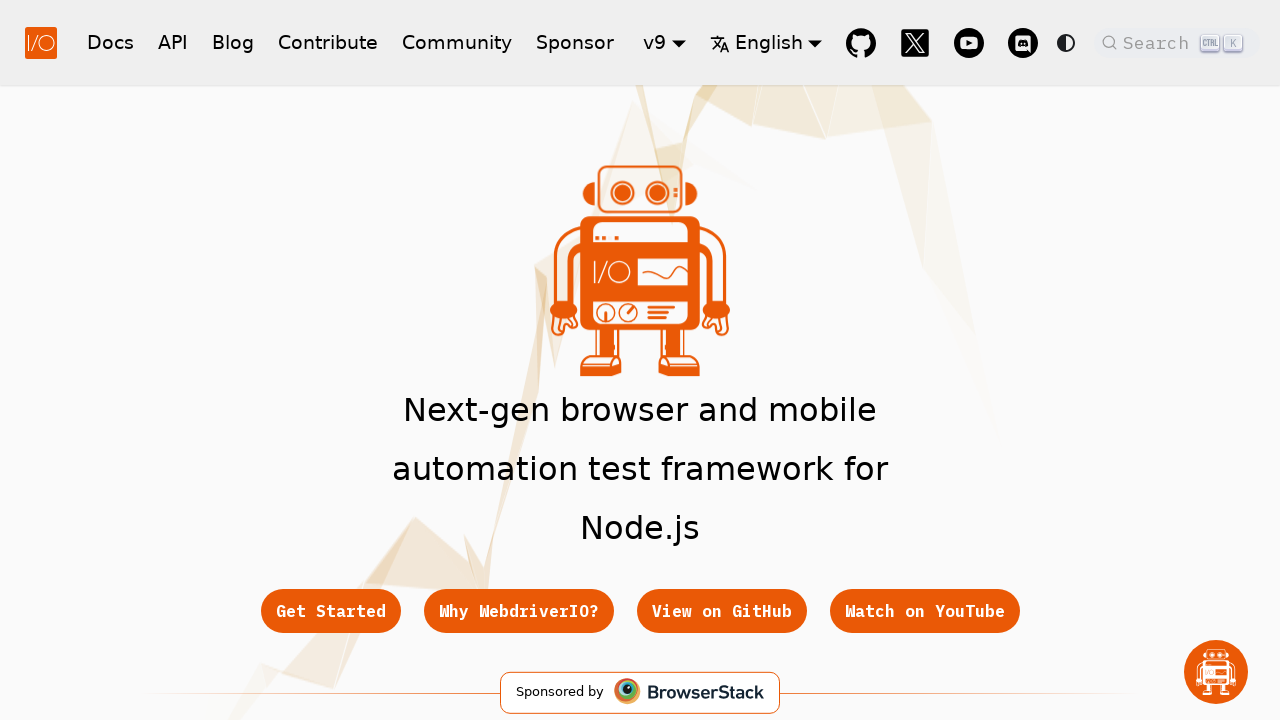

Navigated to https://webdriver.io
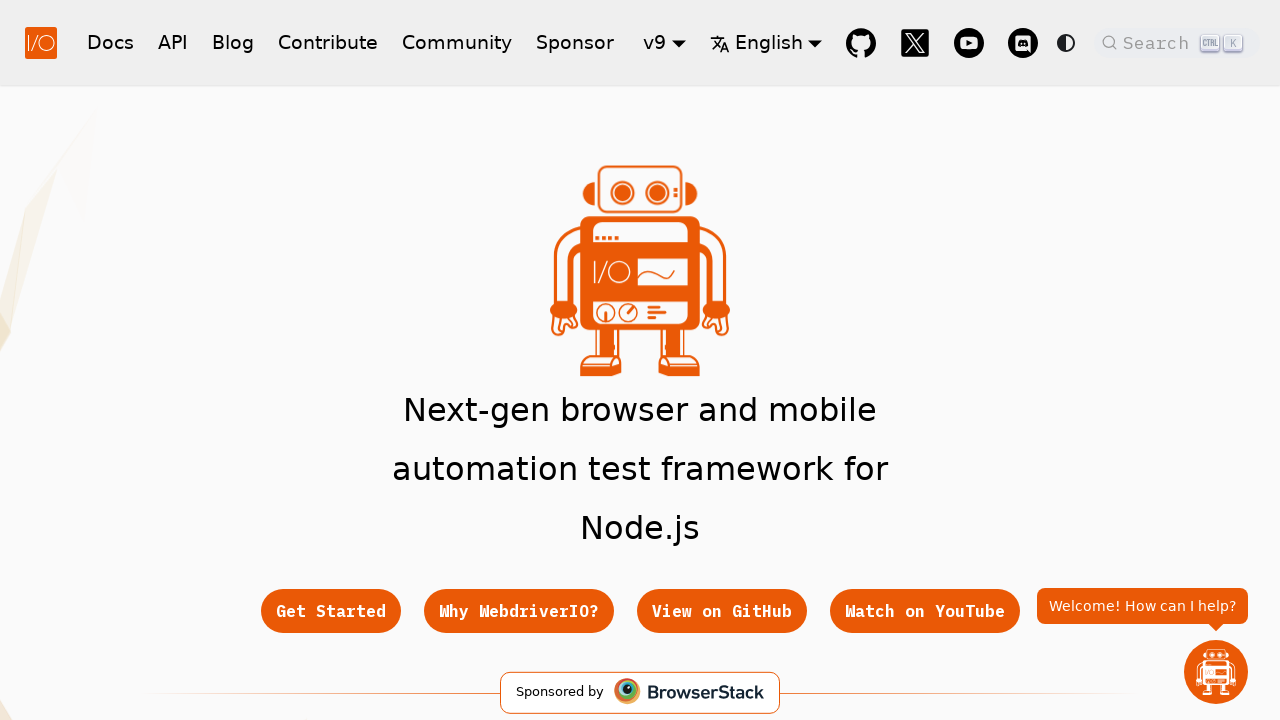

Waited for page to reach domcontentloaded state after navigation
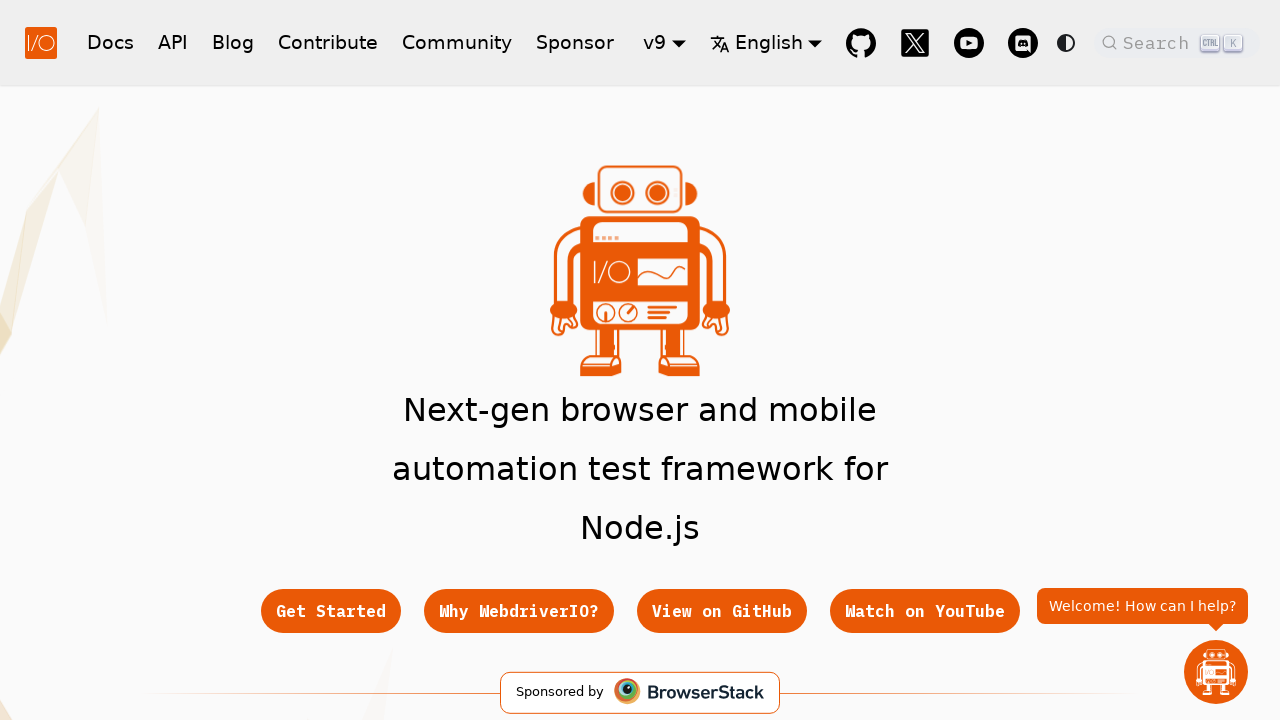

Verified page title contains 'WebdriverIO'
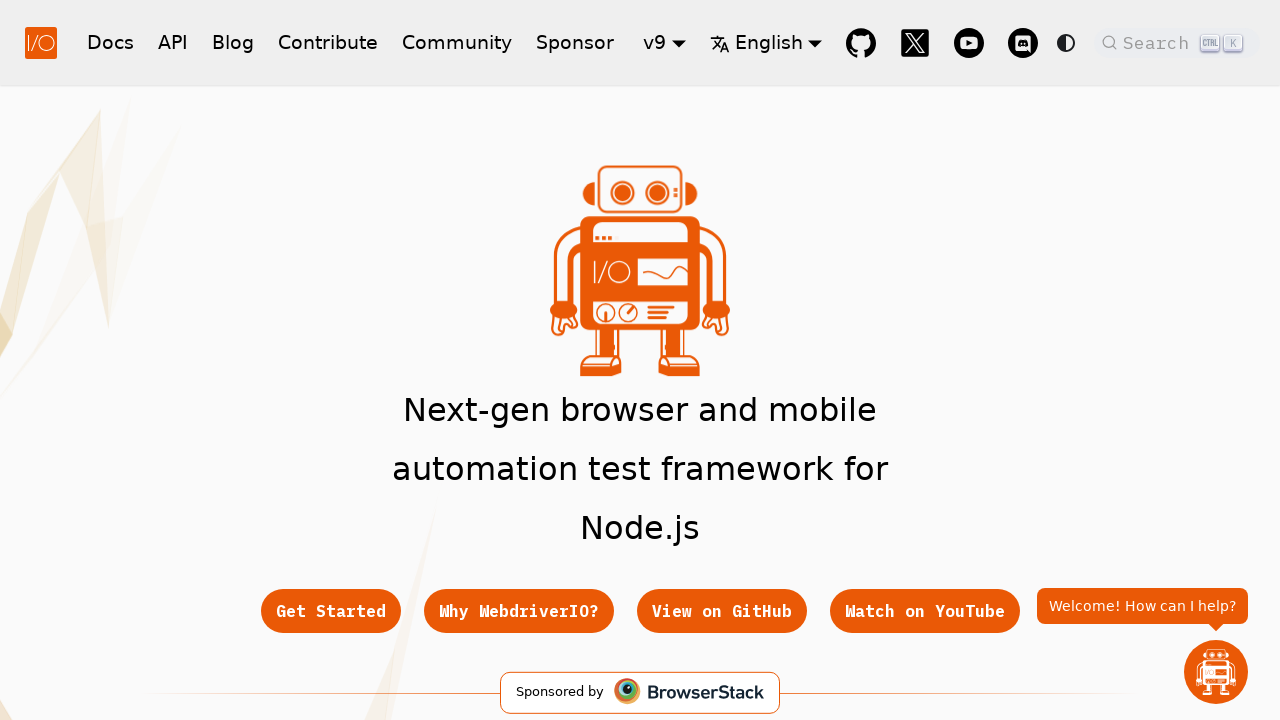

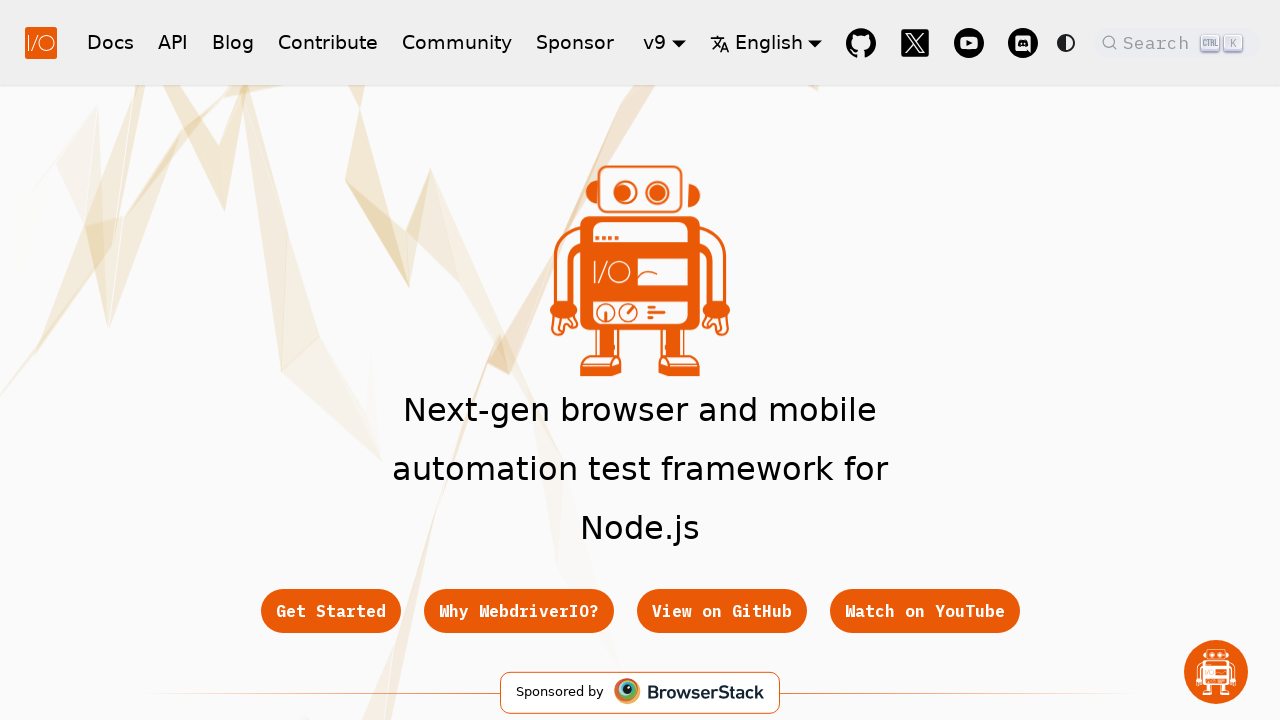